Navigates to the automation practice page, scrolls down the page, and verifies that the product table with rows is displayed.

Starting URL: https://www.rahulshettyacademy.com/AutomationPractice/#top

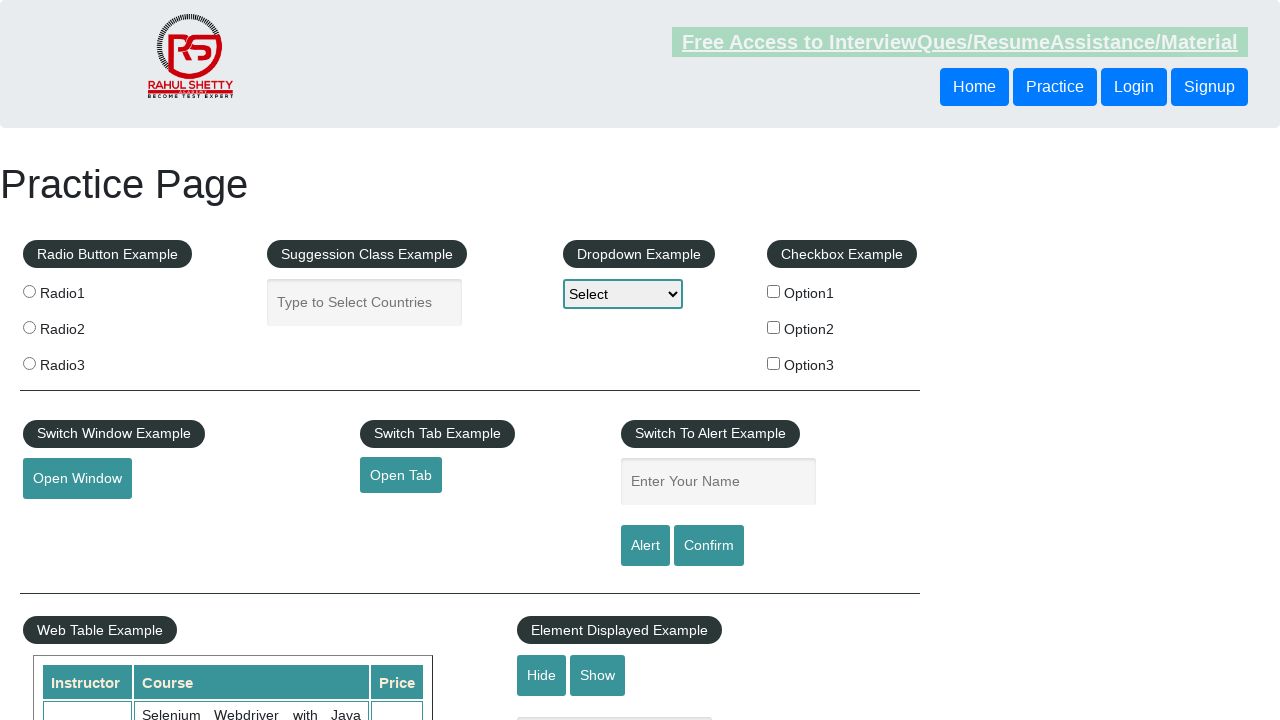

Navigated to automation practice page
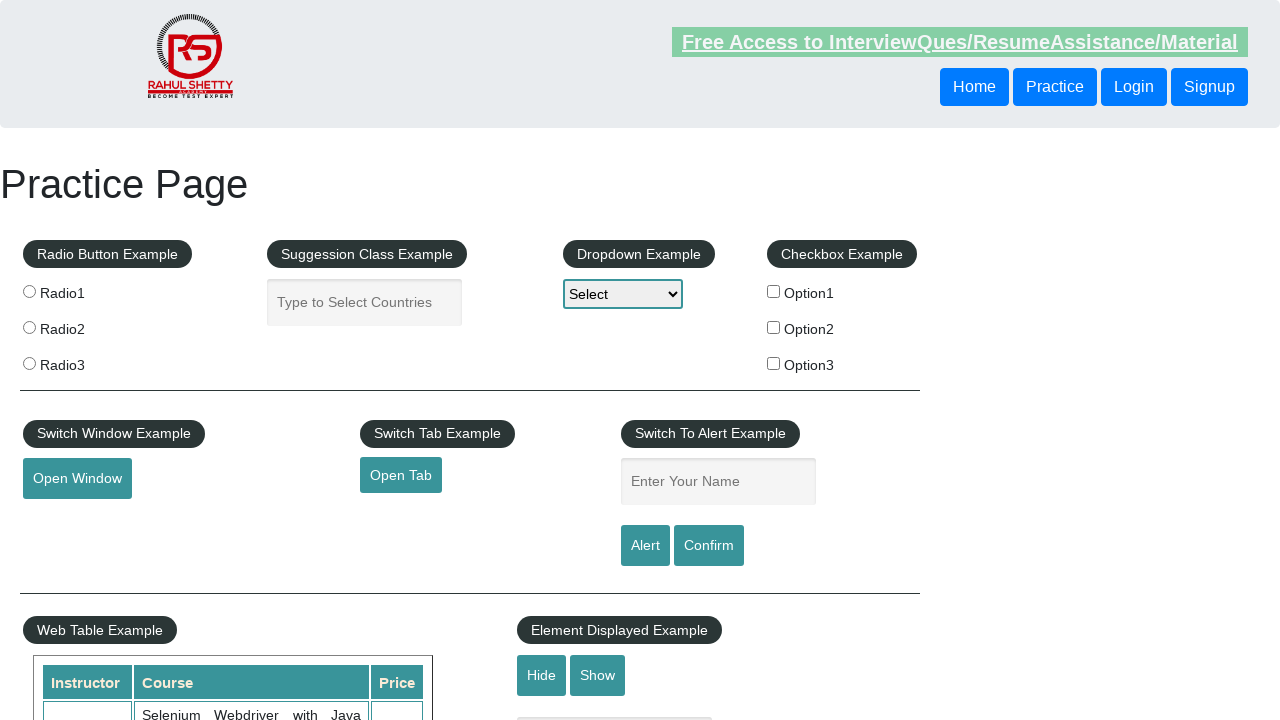

Scrolled down the page by 600 pixels
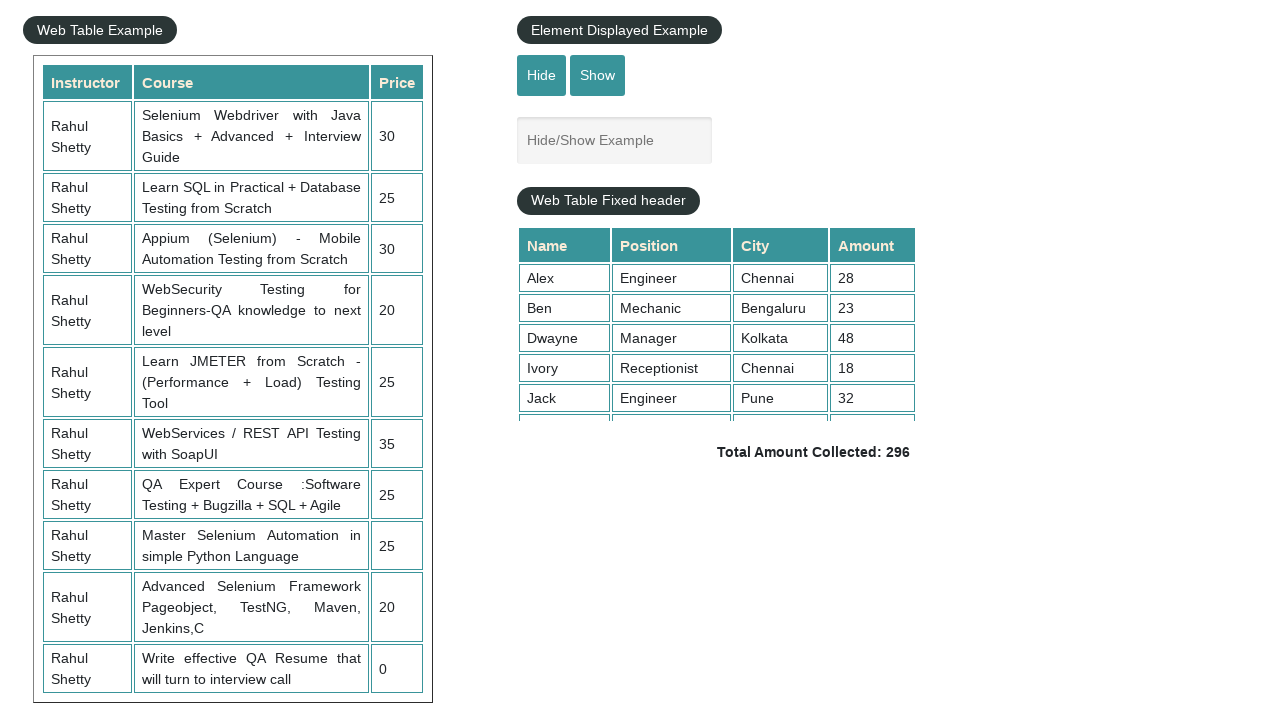

Product table is now visible
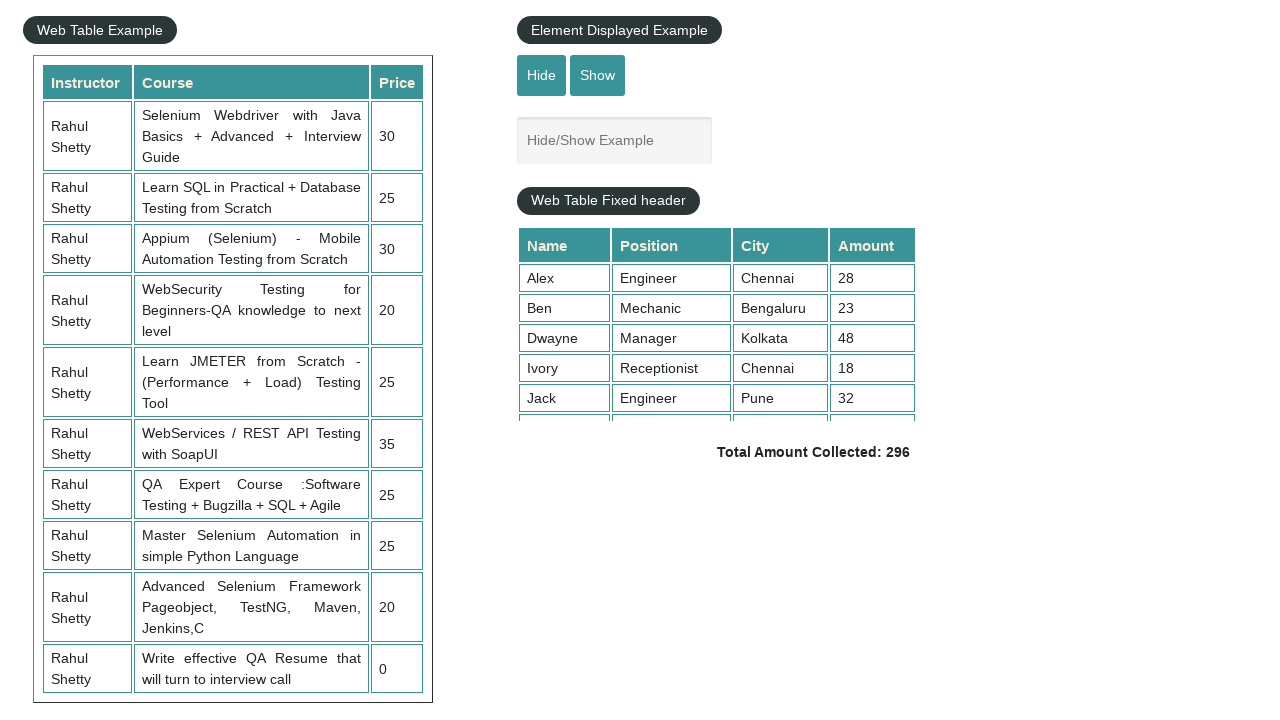

Verified that product table rows are displayed
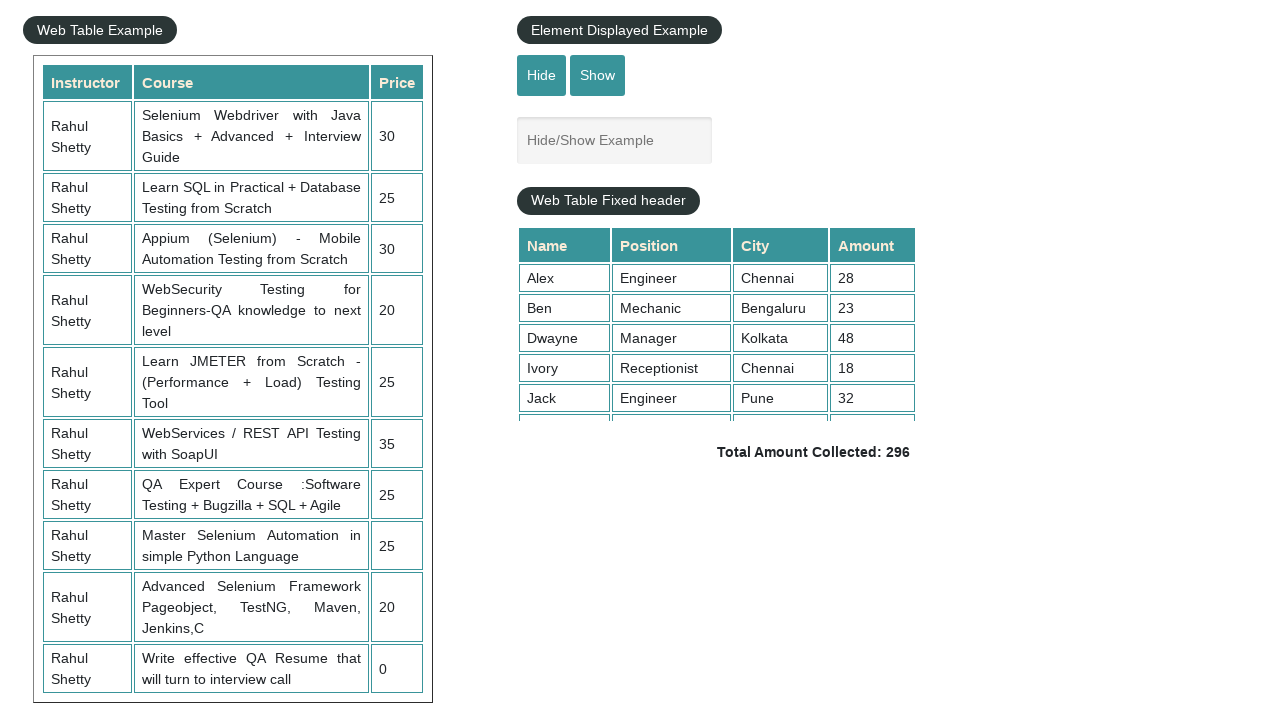

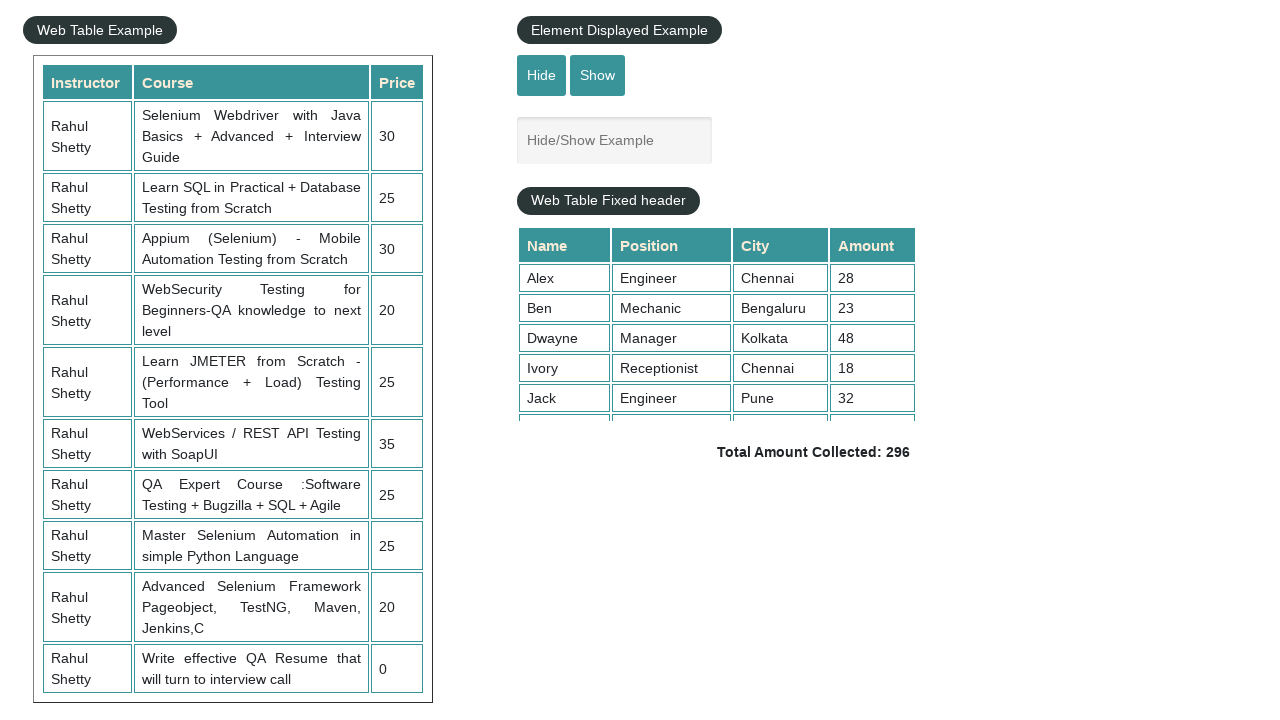